Tests the green loading button using explicit waits to verify the loading transition and success state.

Starting URL: https://kristinek.github.io/site/examples/loading_color

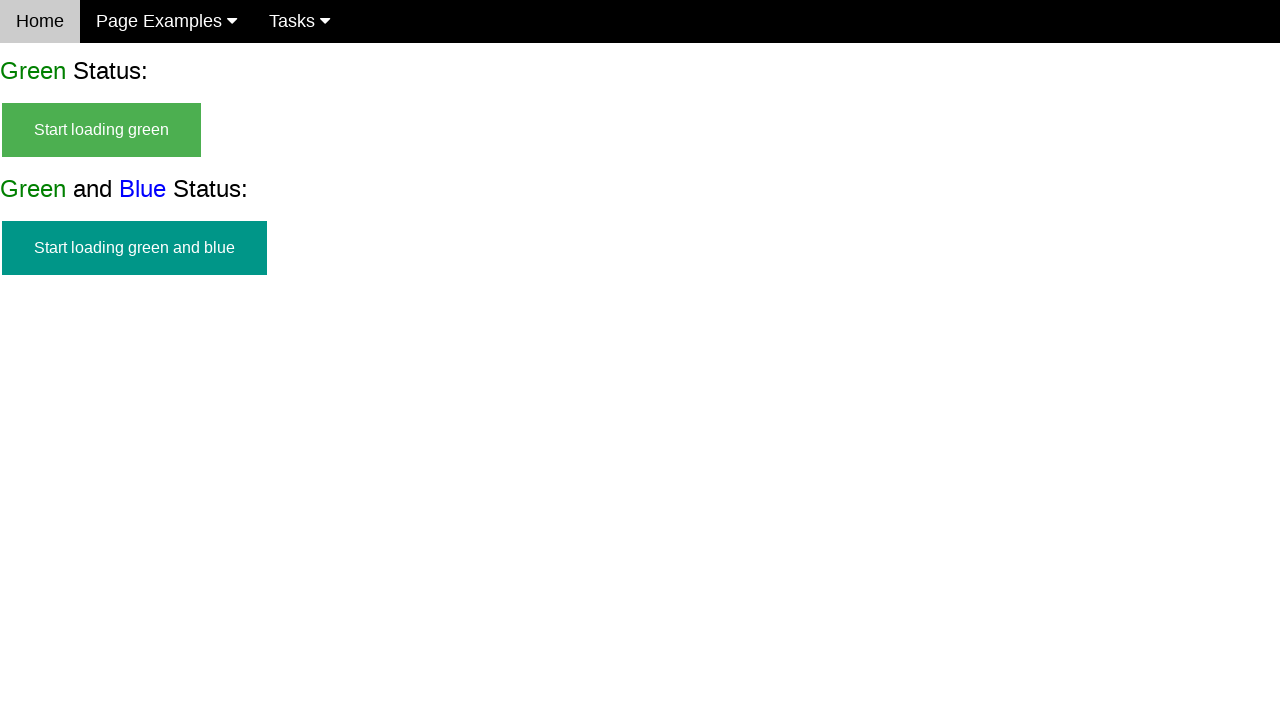

Clicked the green start loading button at (102, 130) on #start_green
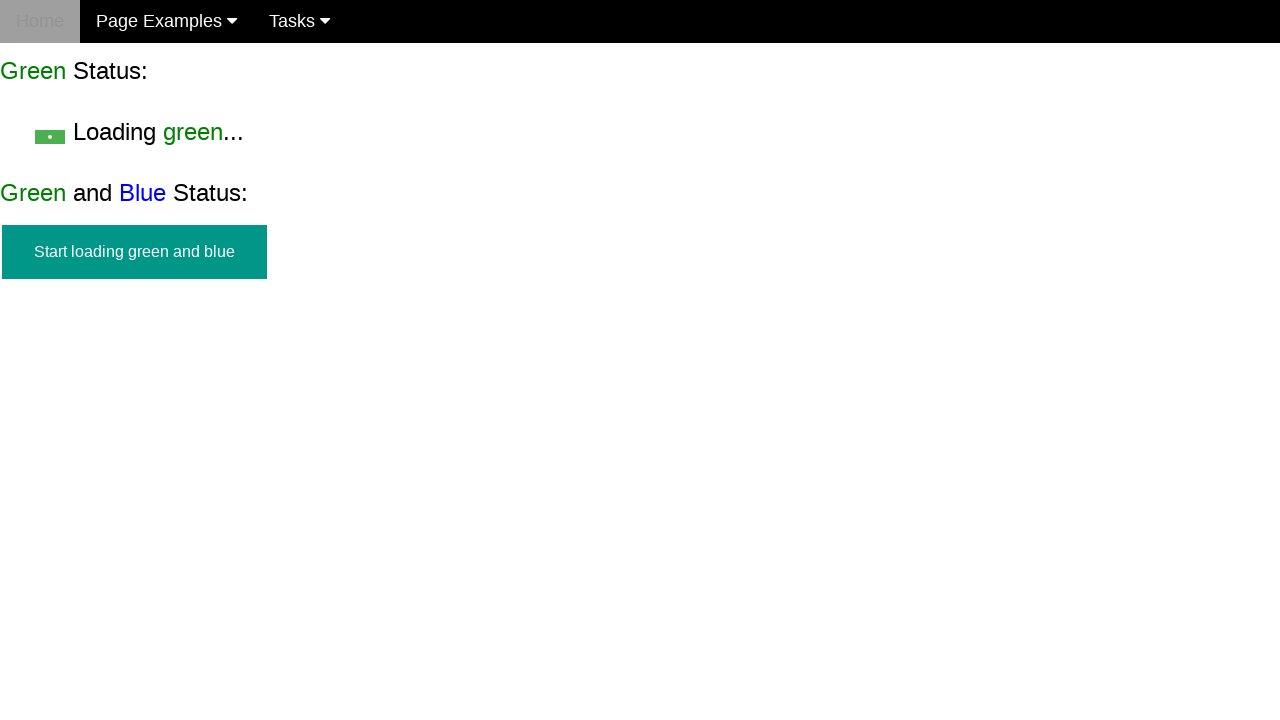

Verified start button is hidden
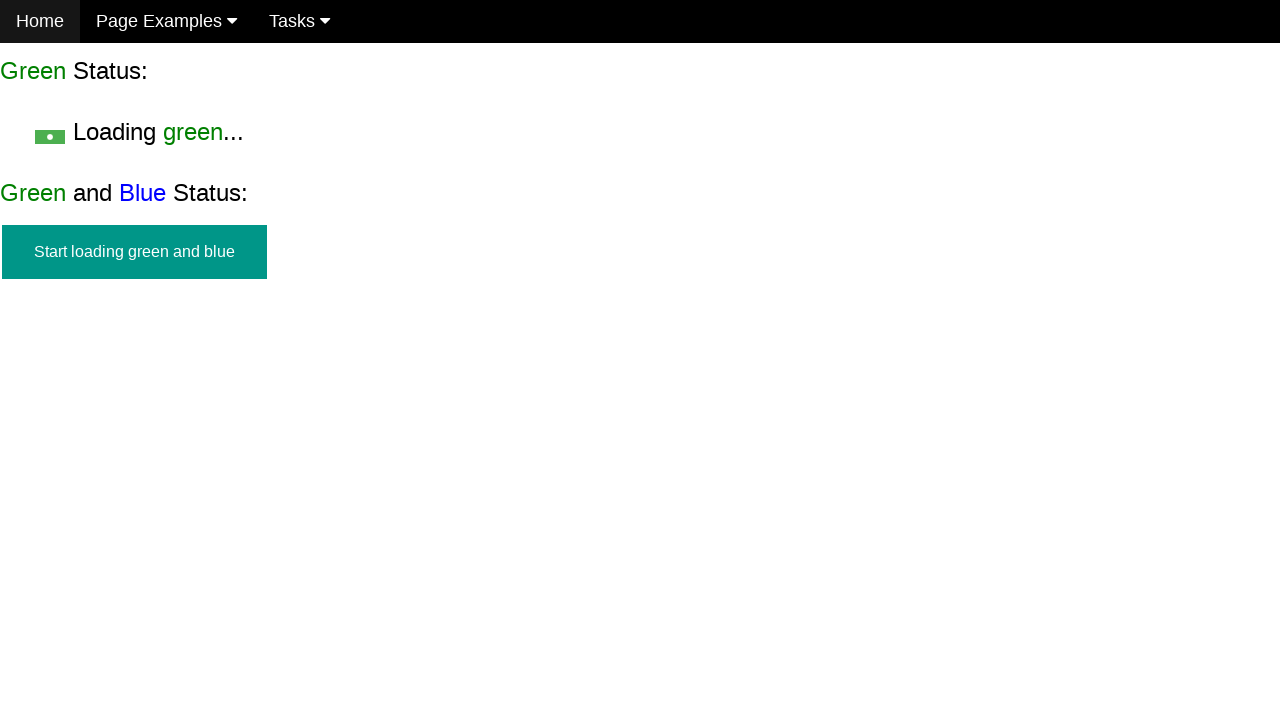

Verified loading text is visible
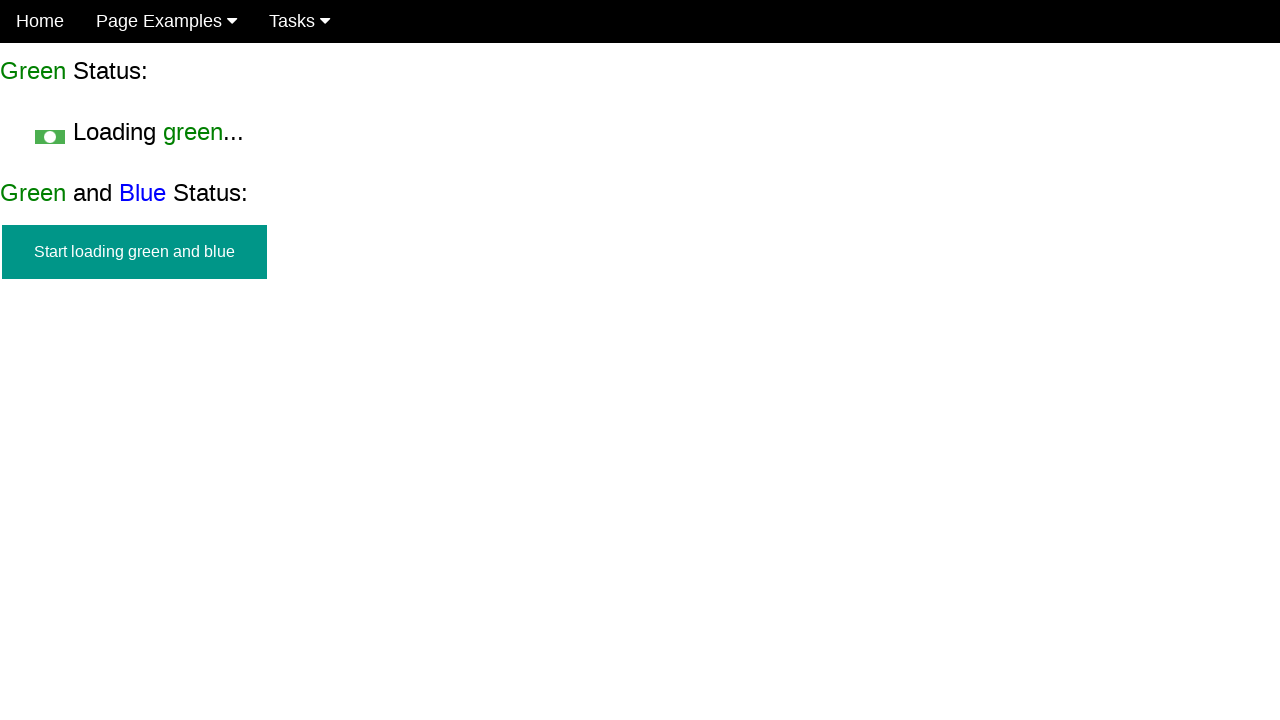

Waited for finish element to appear
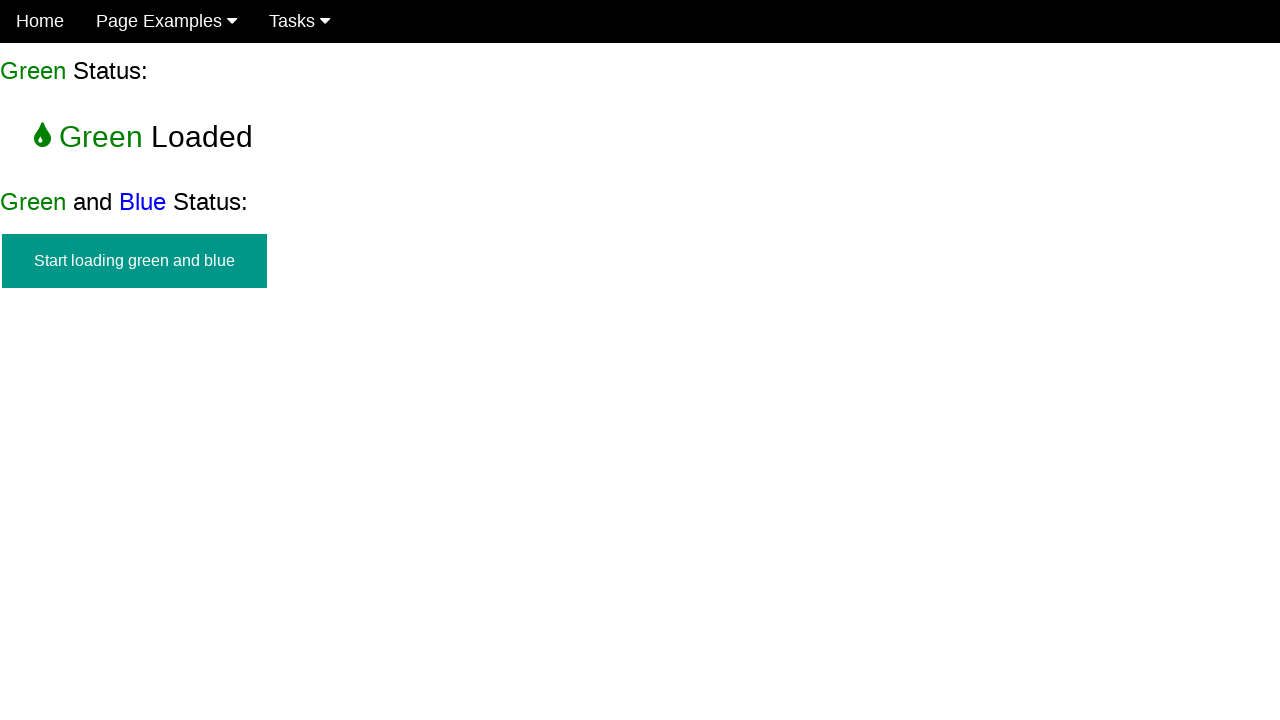

Verified start button remains hidden after loading completes
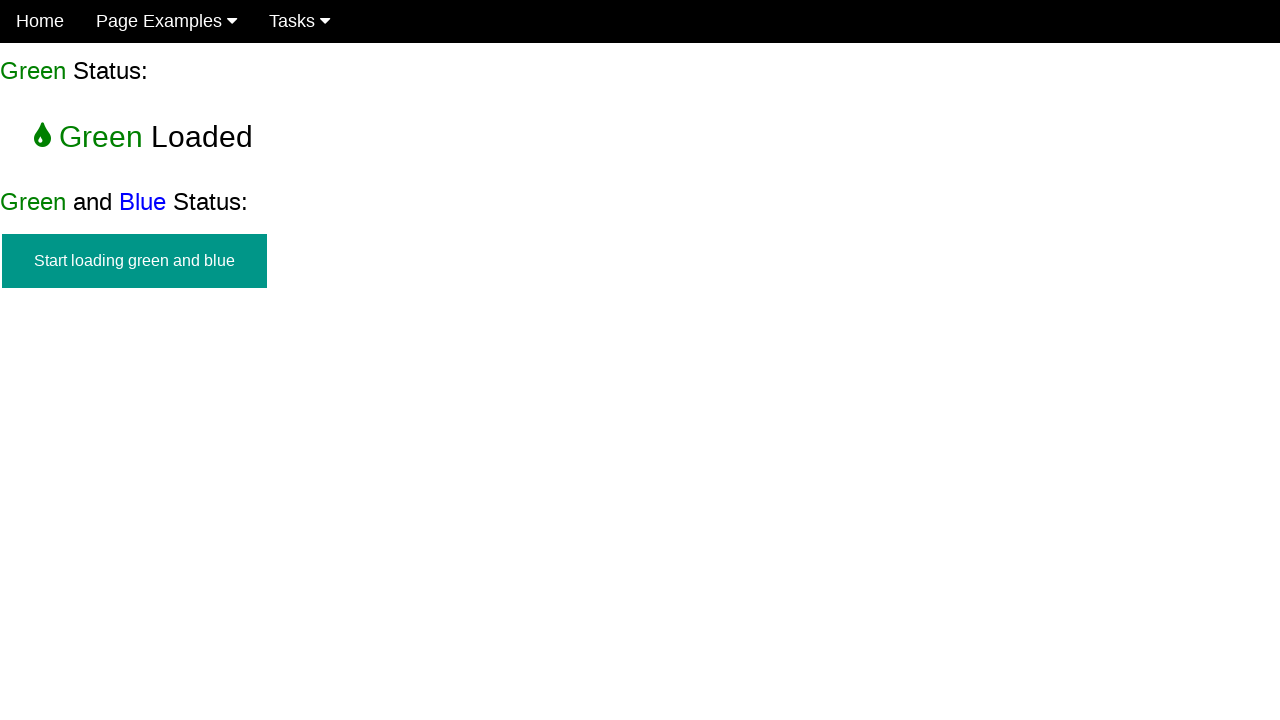

Verified loading text is hidden in success state
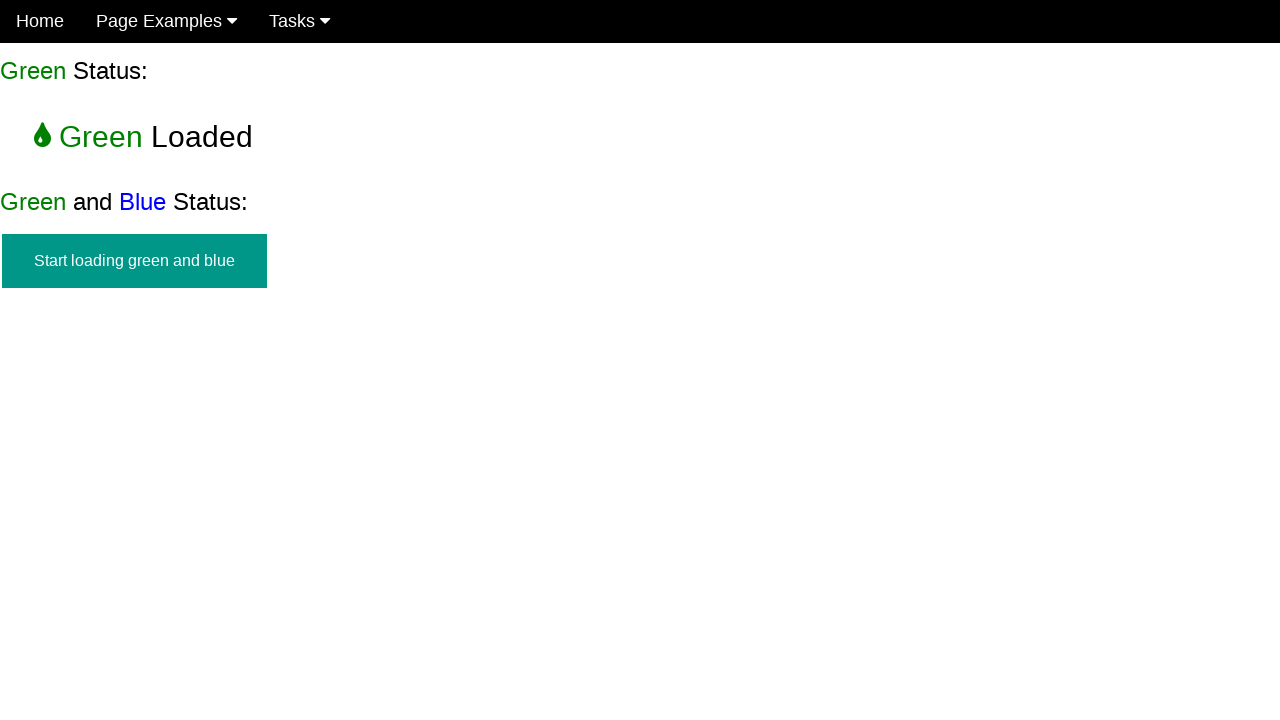

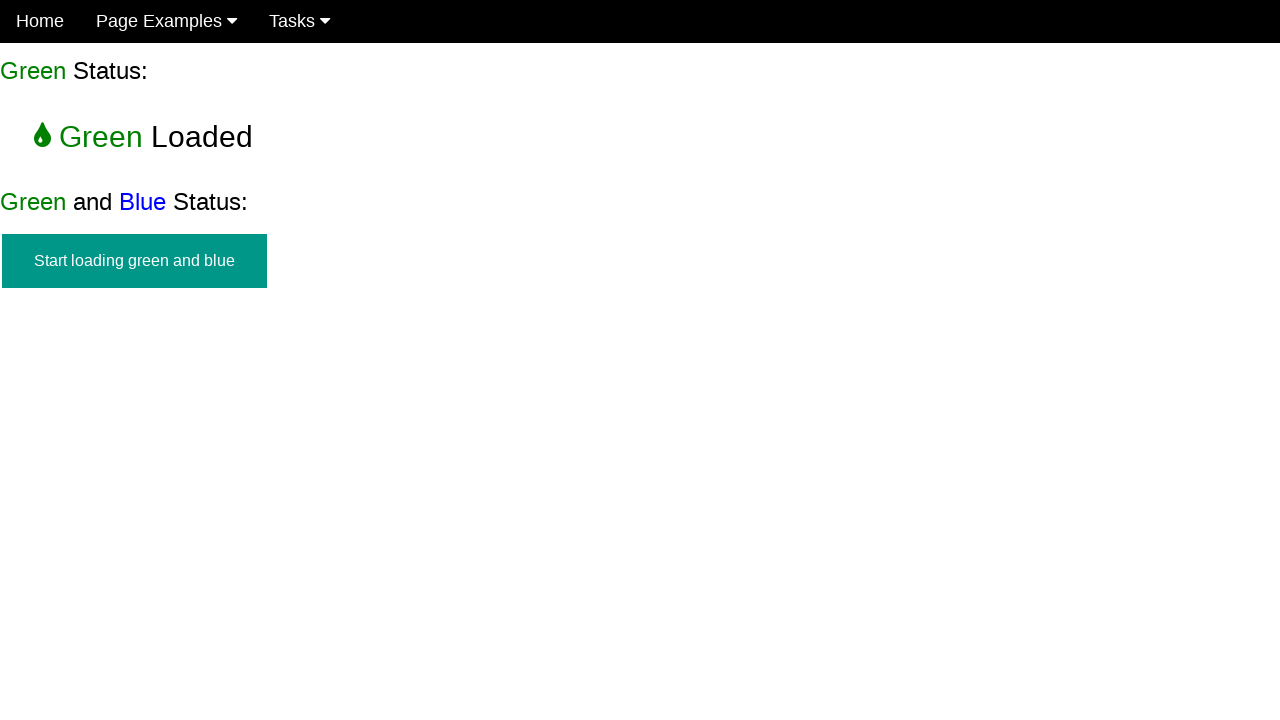